Tests search functionality by searching for "шелк атласный " (with trailing space) and verifying search results are displayed

Starting URL: https://tkani-feya.ru/

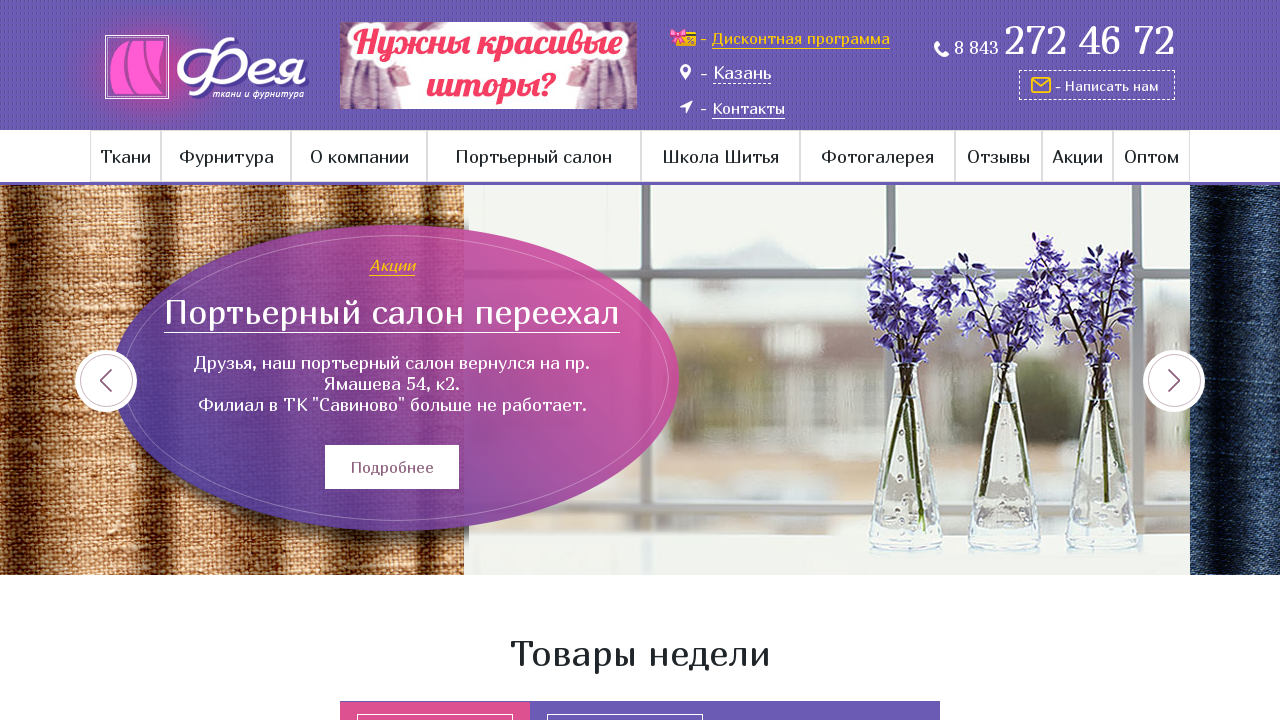

Waited for search wrapper element to load
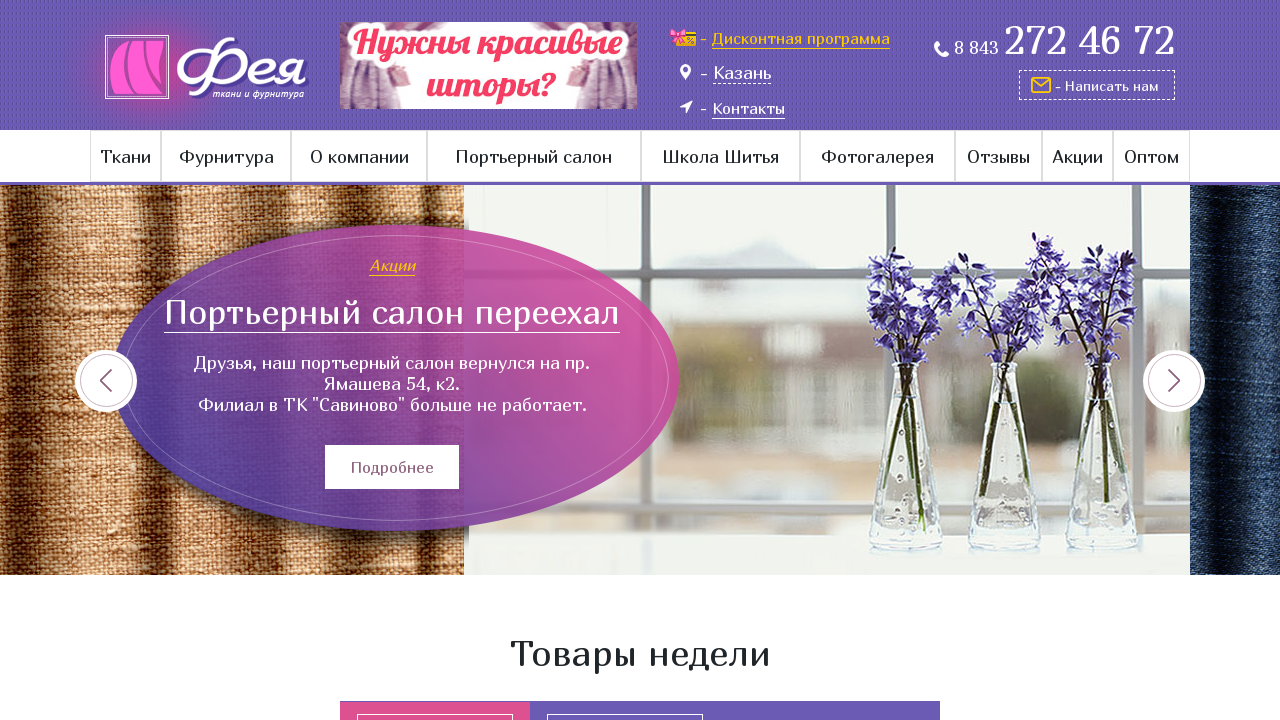

Filled search field with 'шелк атласный ' (with trailing space) on .search-wrap input[type='text']
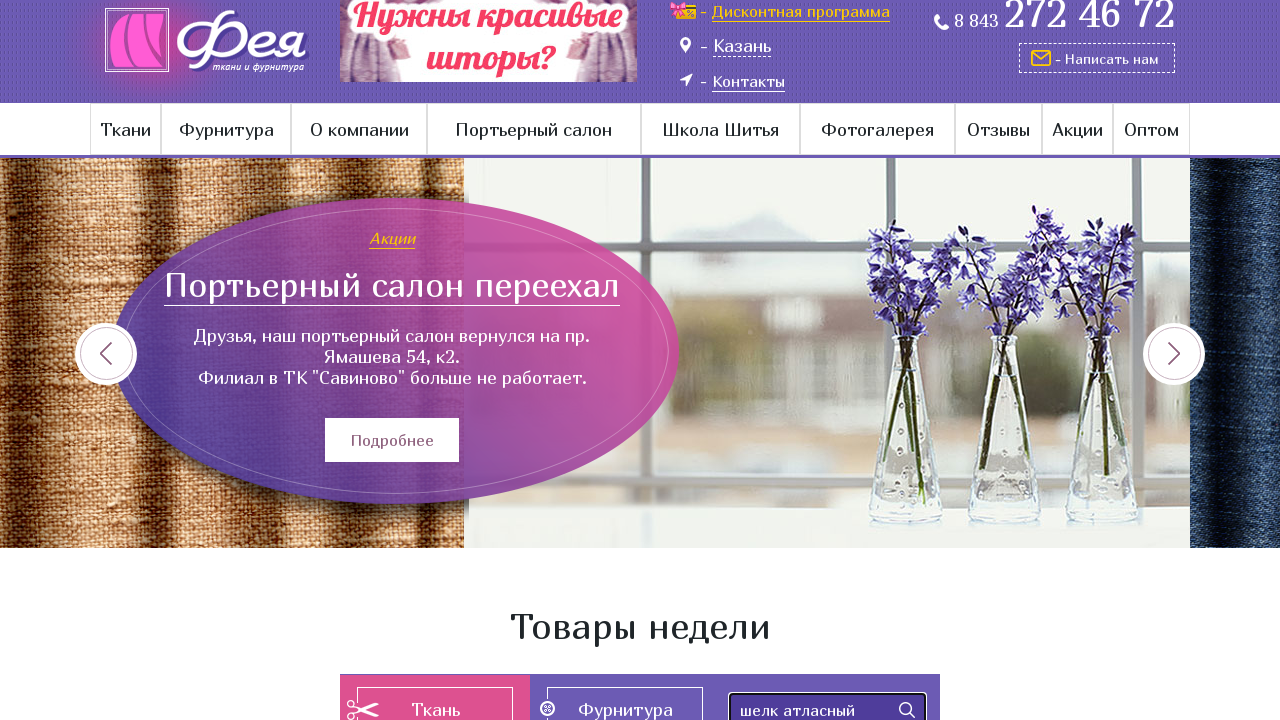

Clicked search submit button at (907, 710) on .search-wrap input[type='submit']
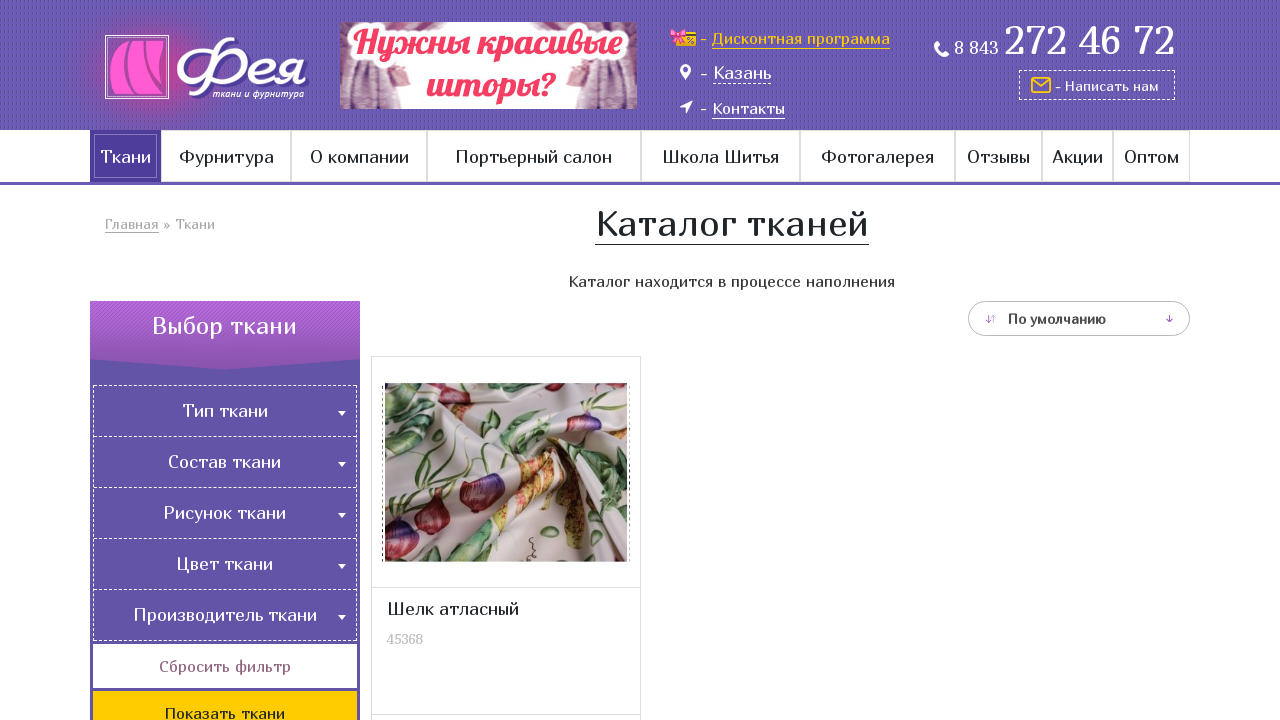

Search results loaded and catalog list is displayed
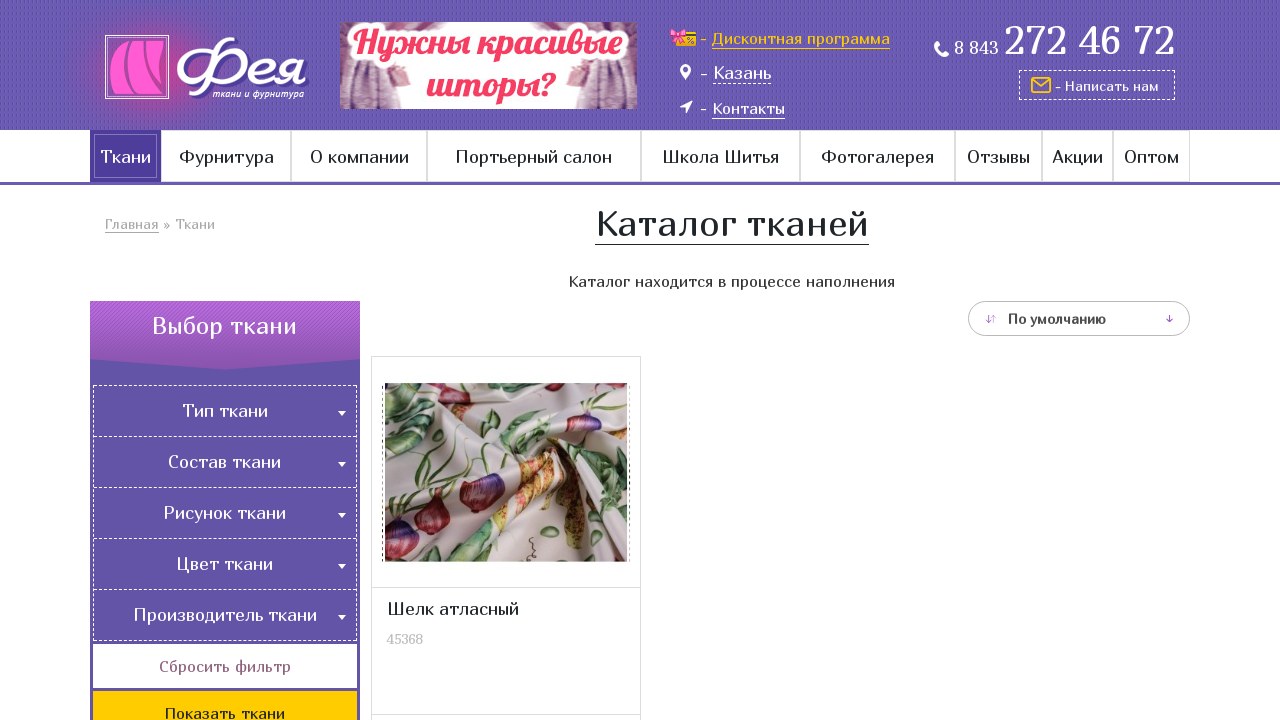

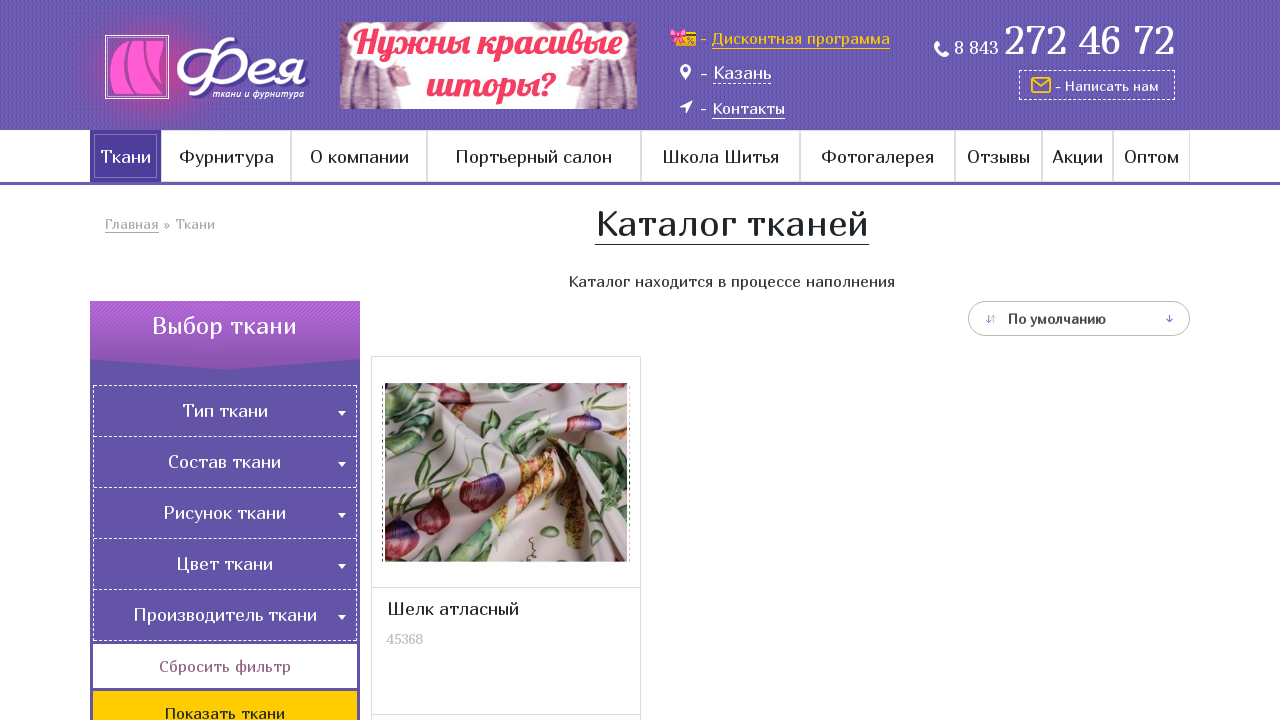